Tests JavaScript alert handling by entering a name, triggering an alert and accepting it, then triggering a confirm dialog and dismissing it.

Starting URL: https://rahulshettyacademy.com/AutomationPractice/

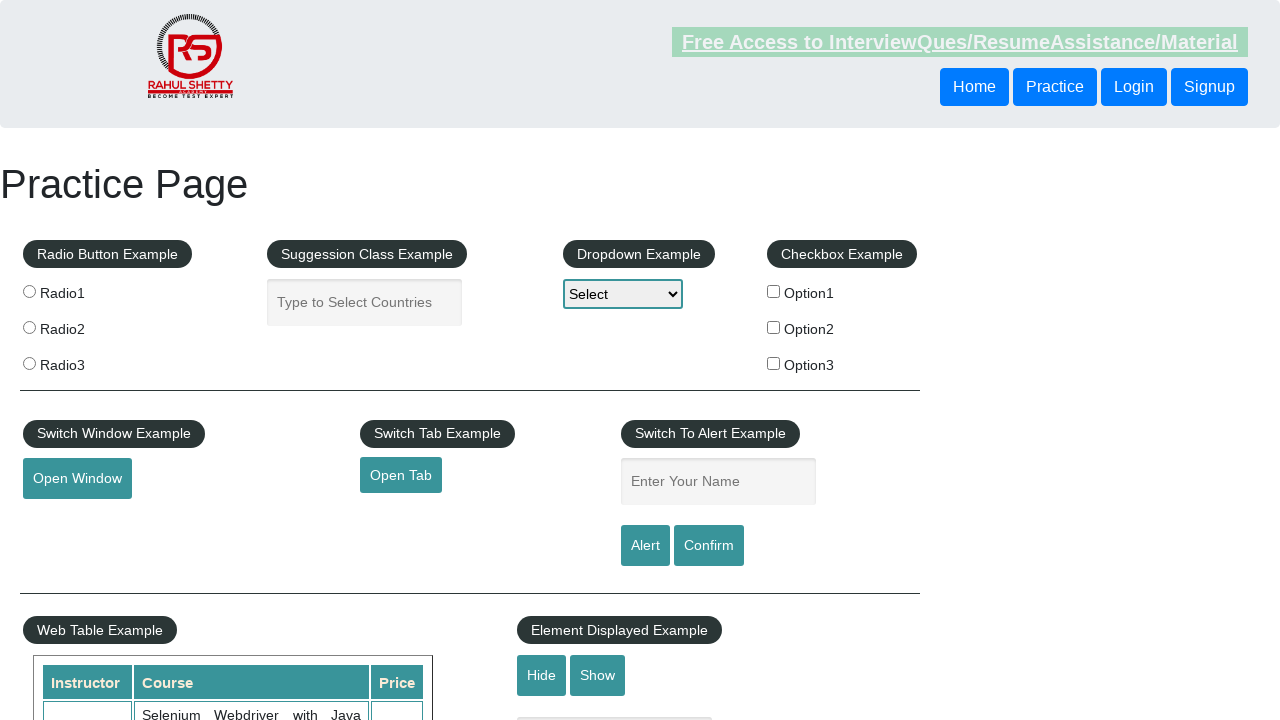

Filled name field with 'Binayak' on #name
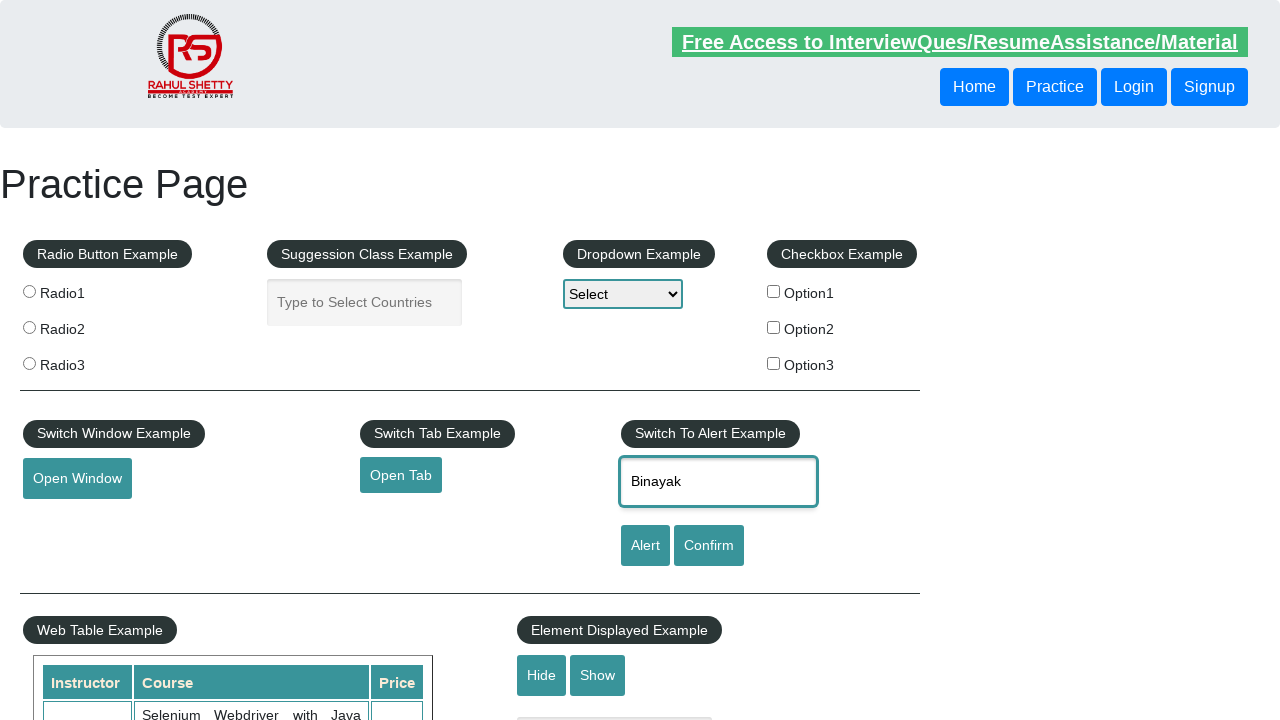

Clicked alert button to trigger JavaScript alert at (645, 546) on #alertbtn
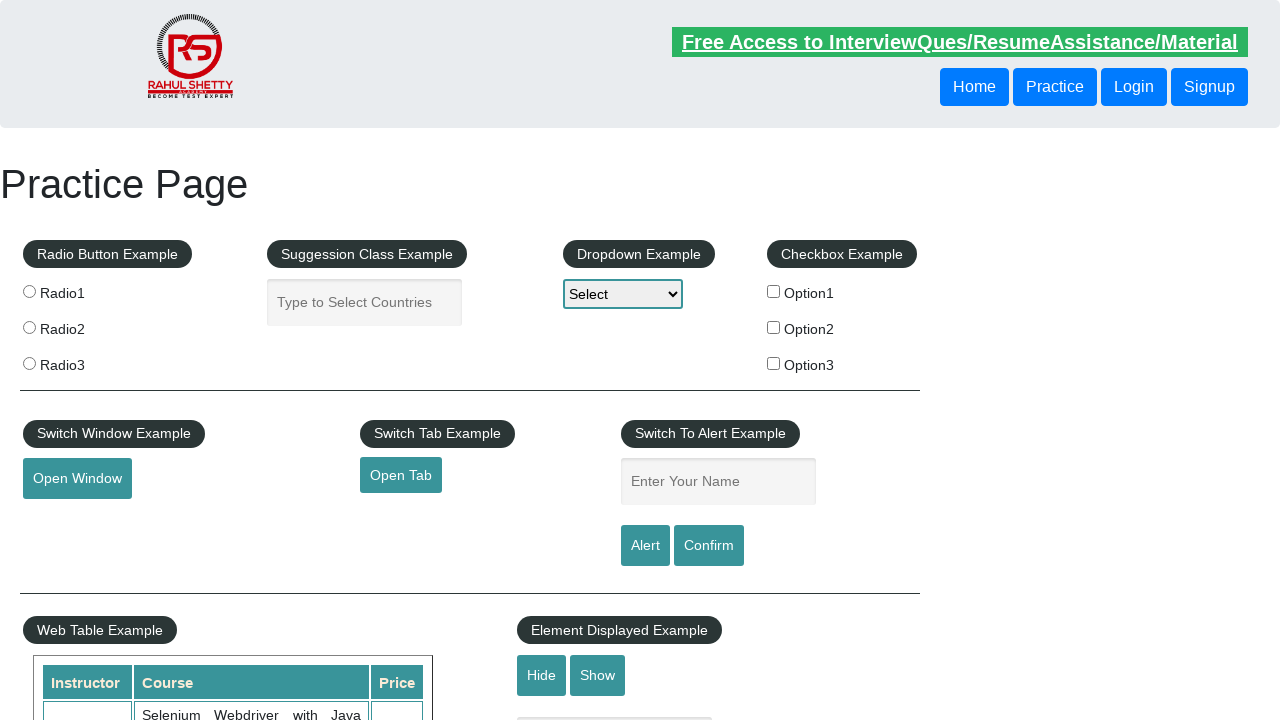

Registered dialog handler to accept alerts
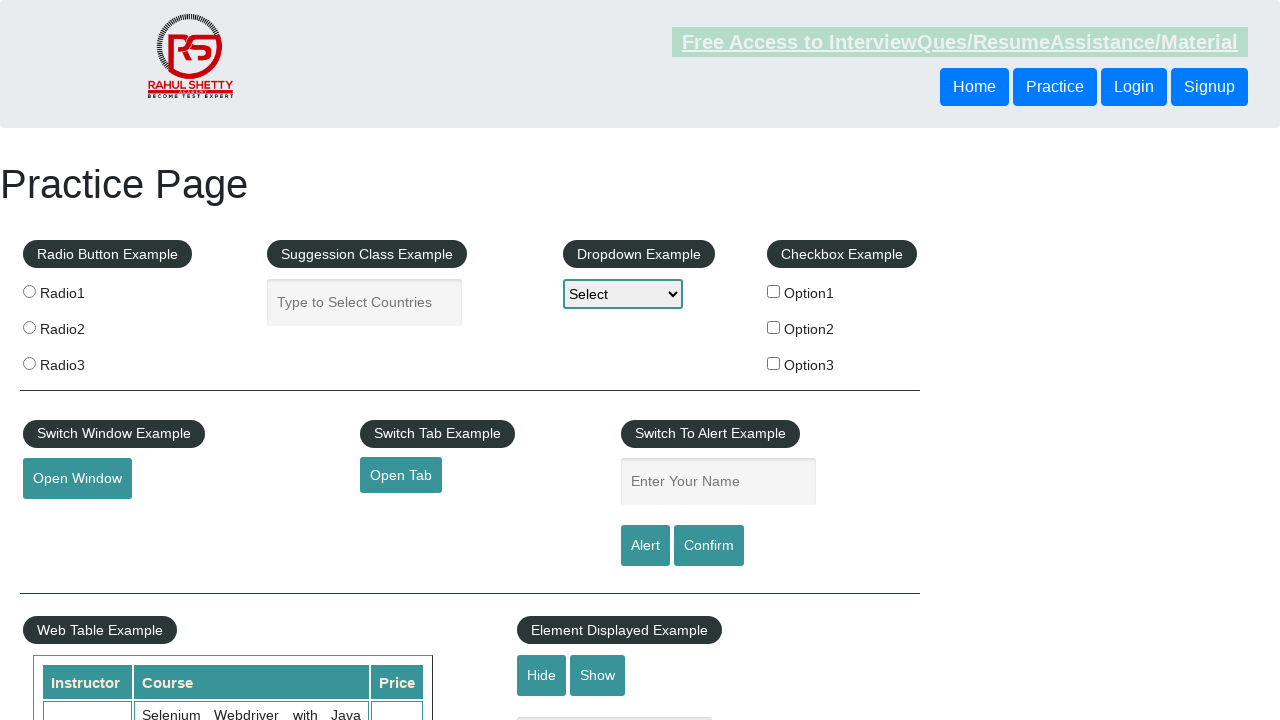

Filled name field with 'Binayak' before alert on #name
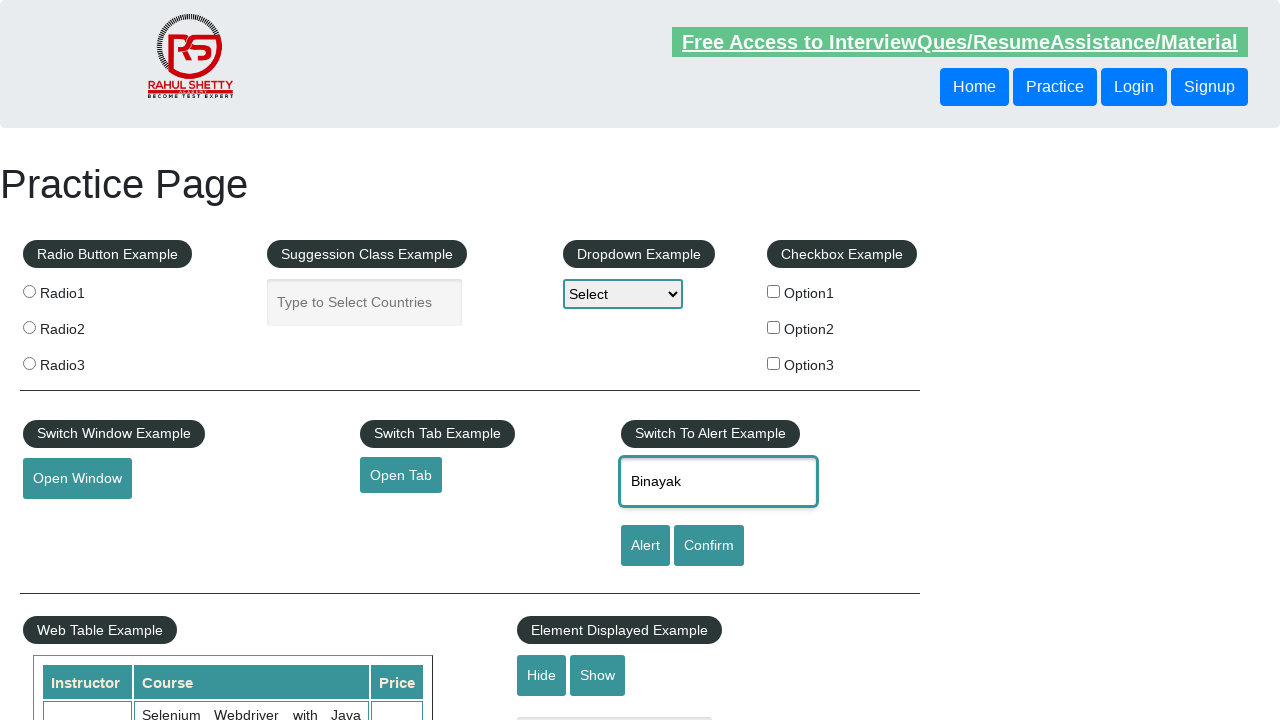

Clicked alert button to trigger and accept JavaScript alert at (645, 546) on #alertbtn
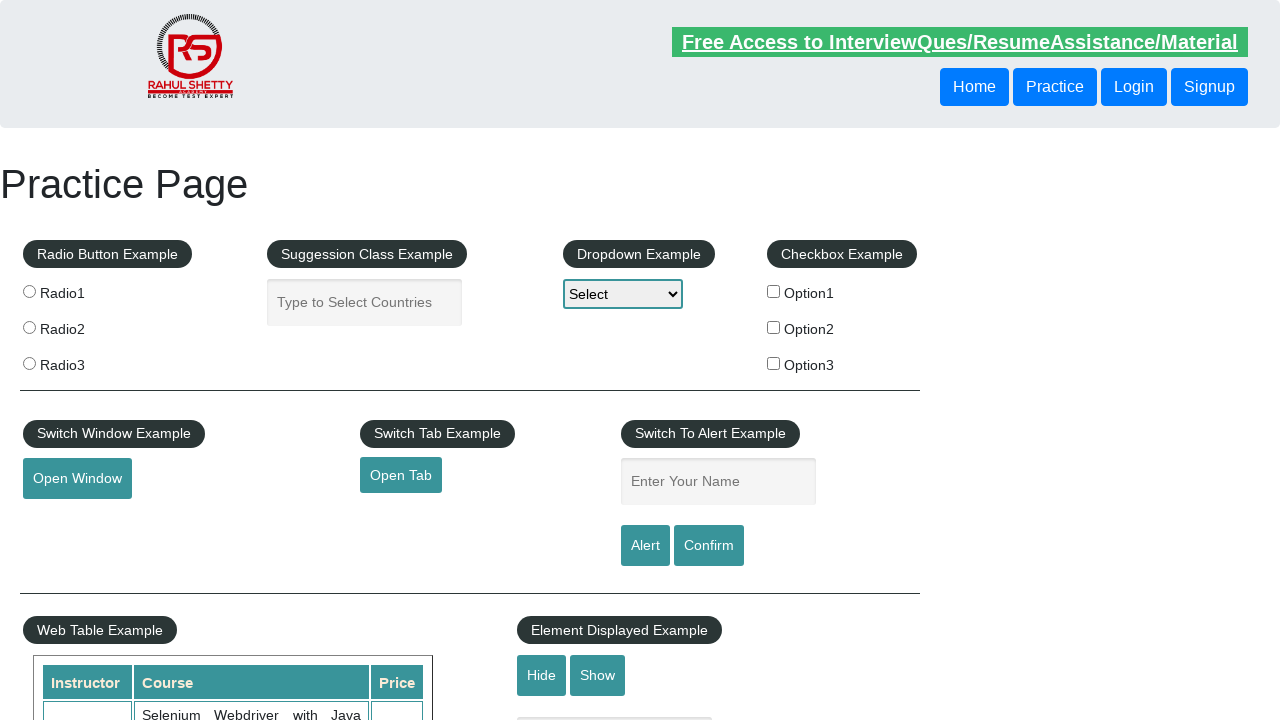

Waited for alert to be processed
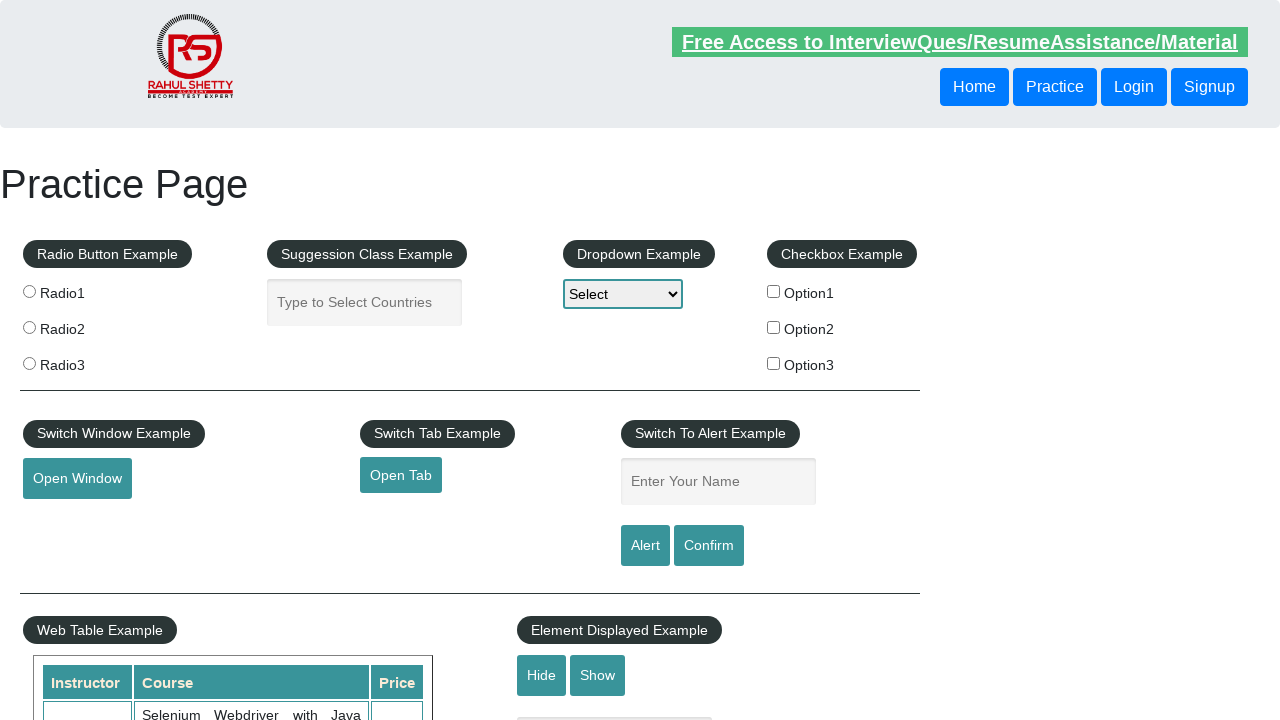

Removed alert acceptance handler
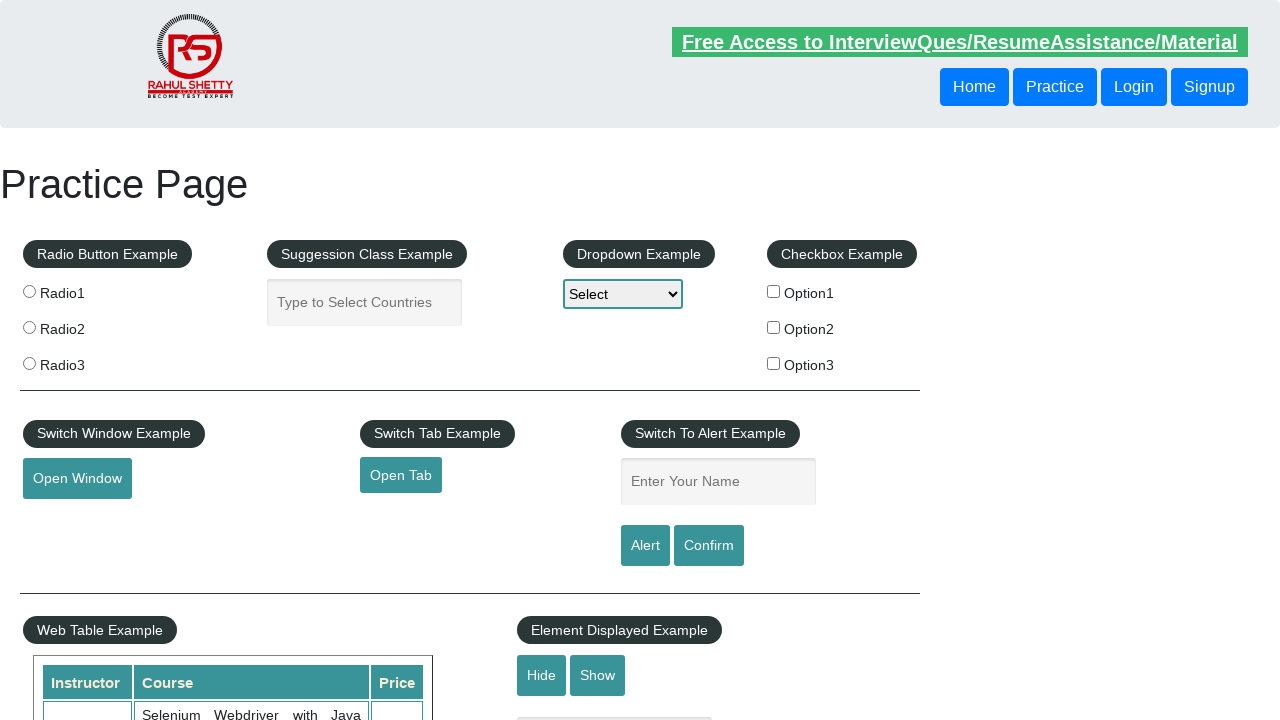

Registered dialog handler to dismiss confirm dialogs
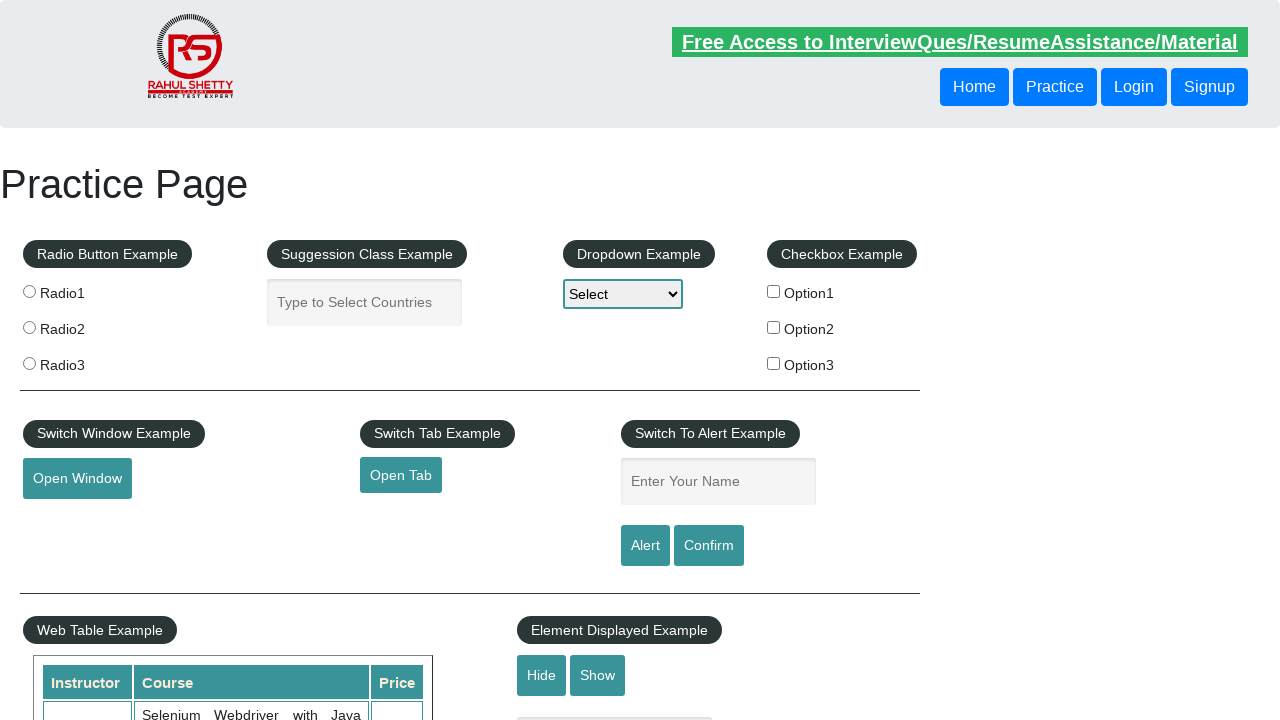

Filled name field with 'Binayak' before confirm dialog on #name
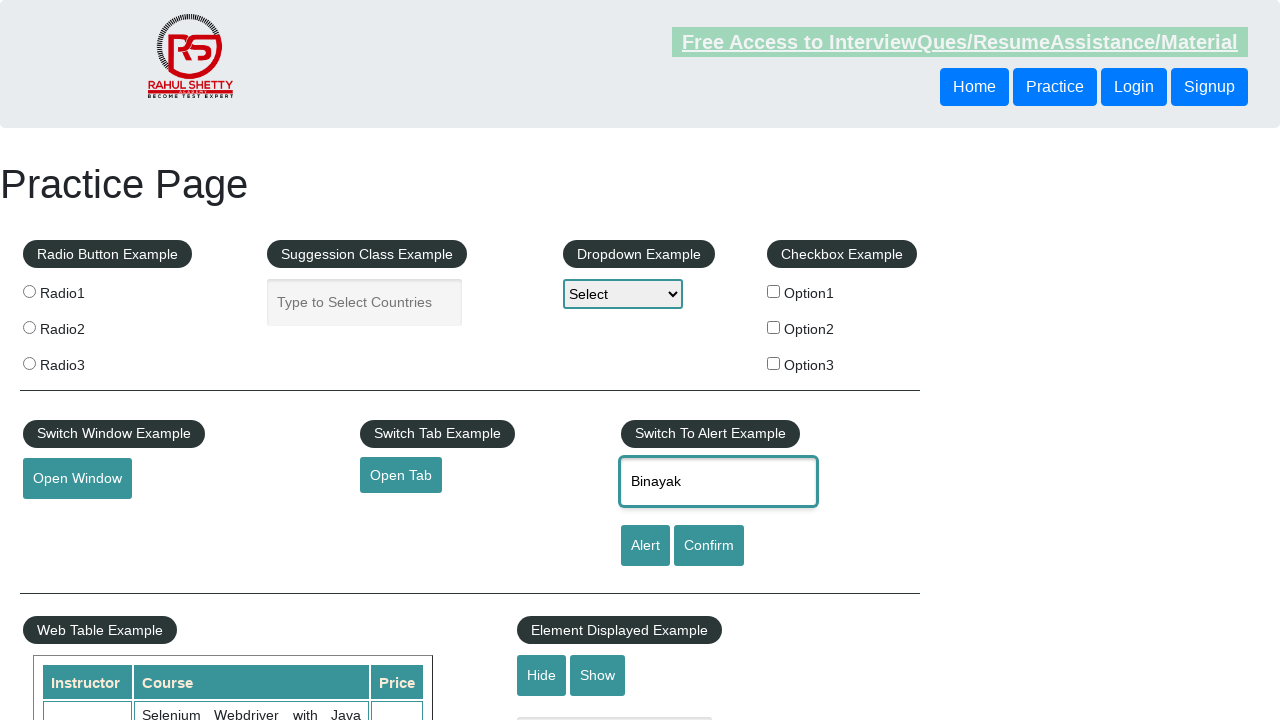

Clicked confirm button to trigger JavaScript confirm dialog at (709, 546) on #confirmbtn
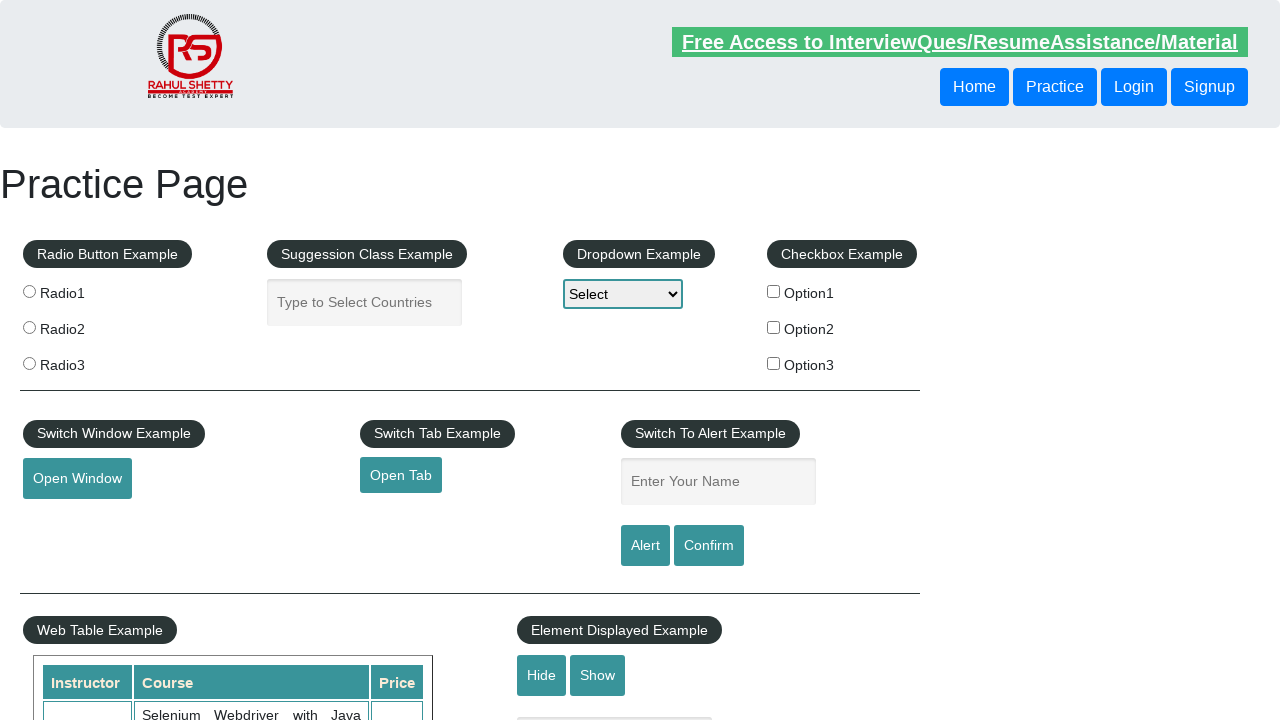

Waited for confirm dialog to be processed and dismissed
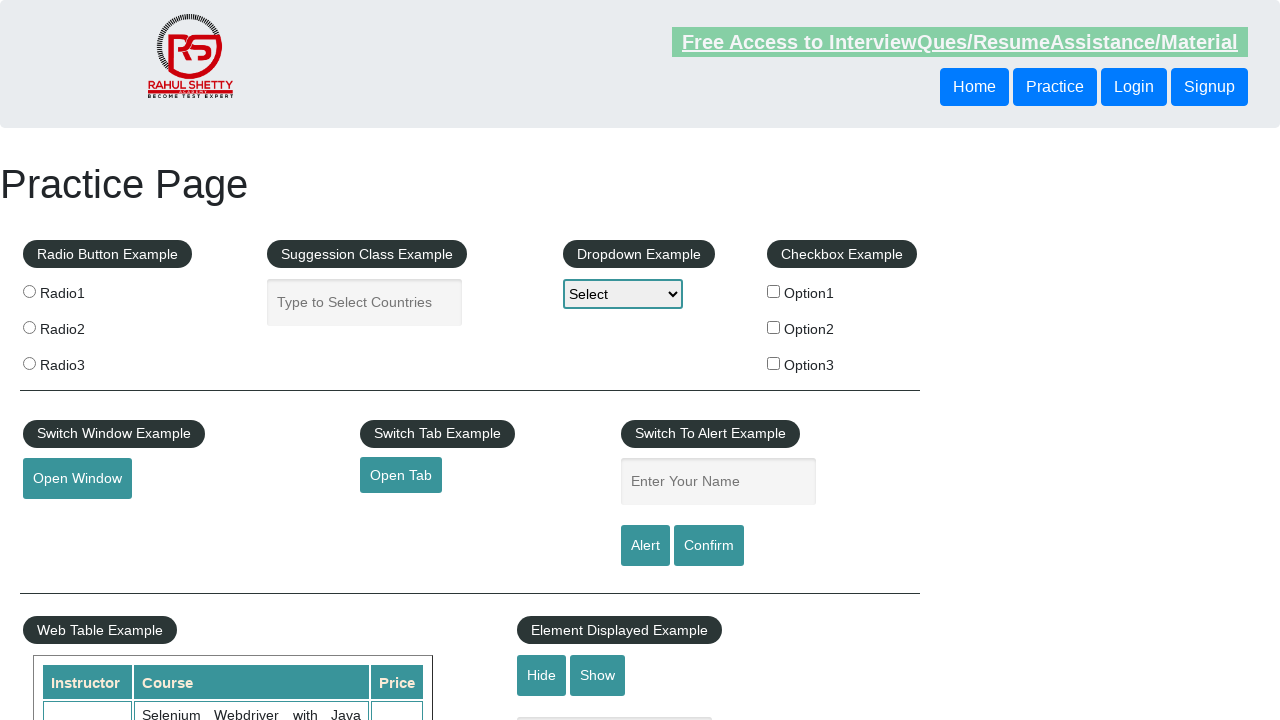

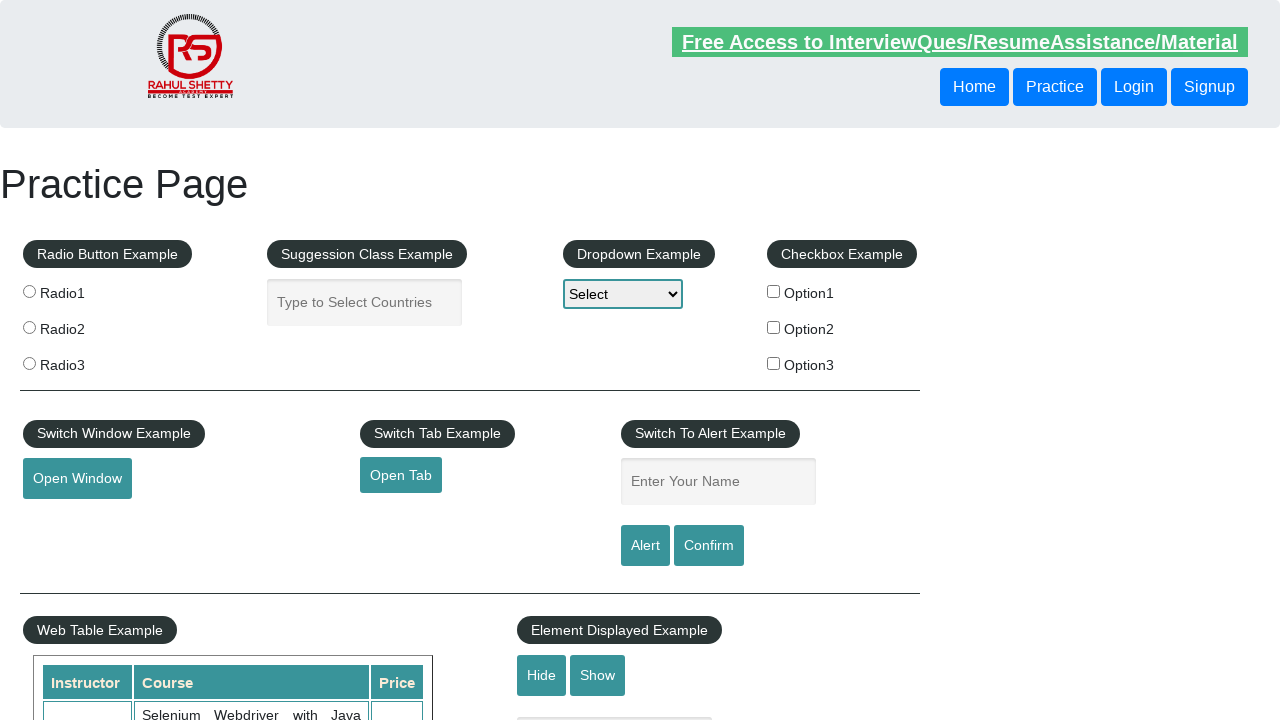